Tests jQuery UI selectable functionality by selecting multiple items within an iframe using click and hold actions

Starting URL: https://jqueryui.com/selectable/

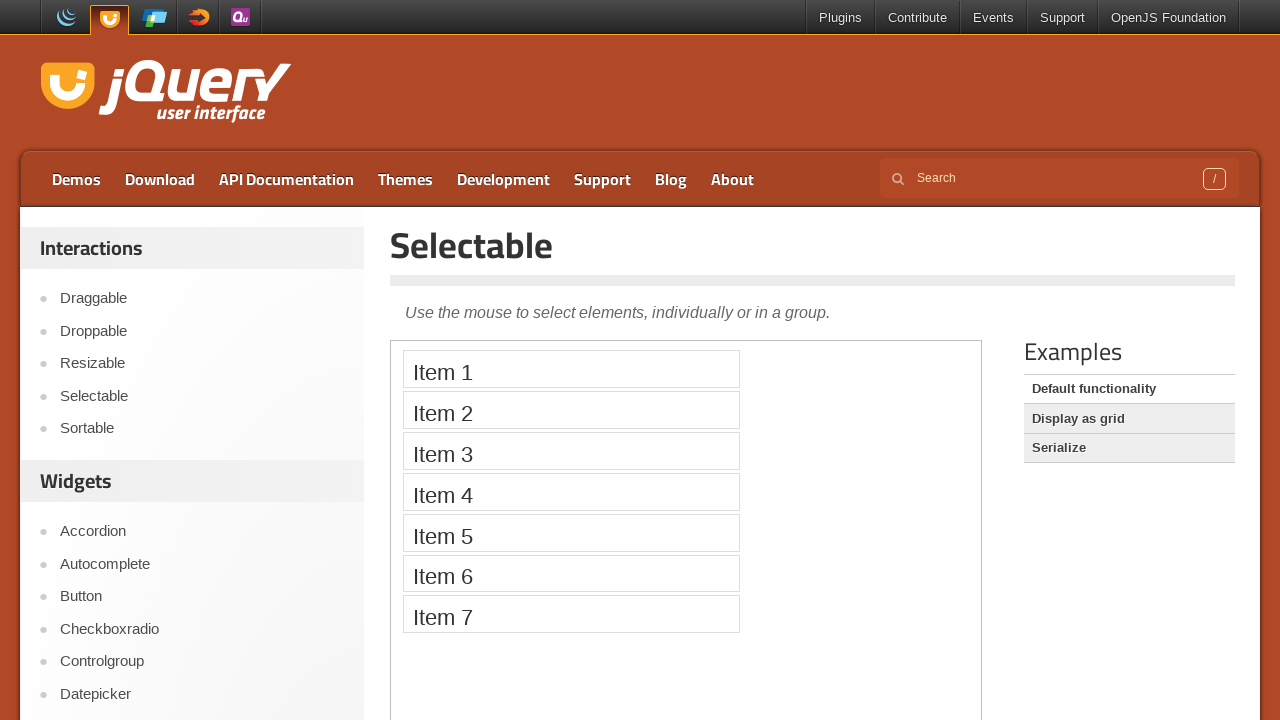

Located the demo iframe for jQuery UI selectable
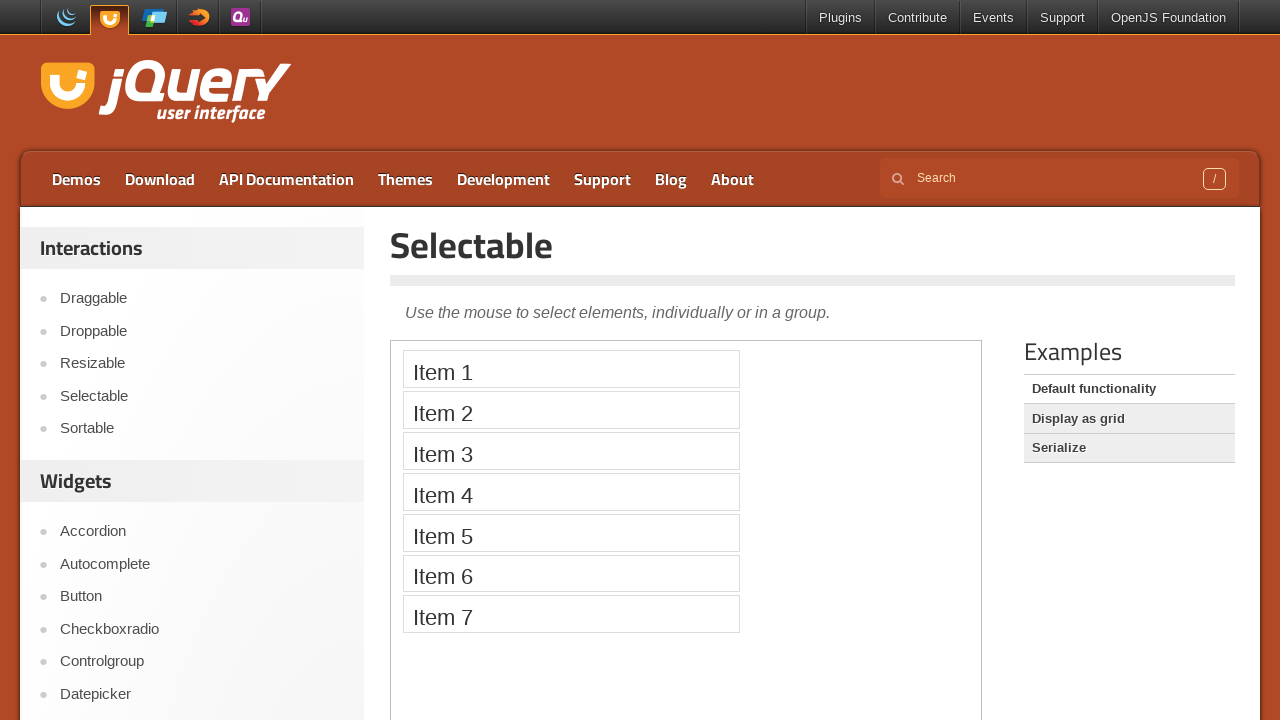

Located first selectable item (li:nth-child(1))
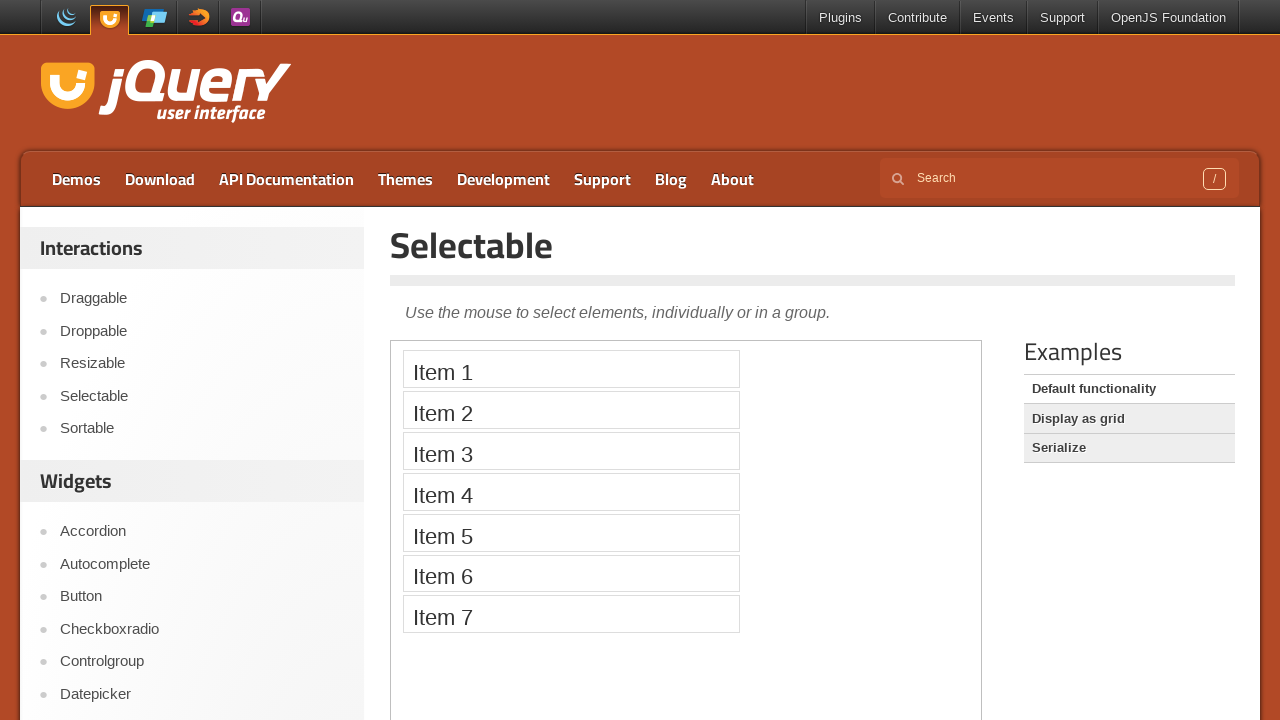

Located third selectable item (li:nth-child(3))
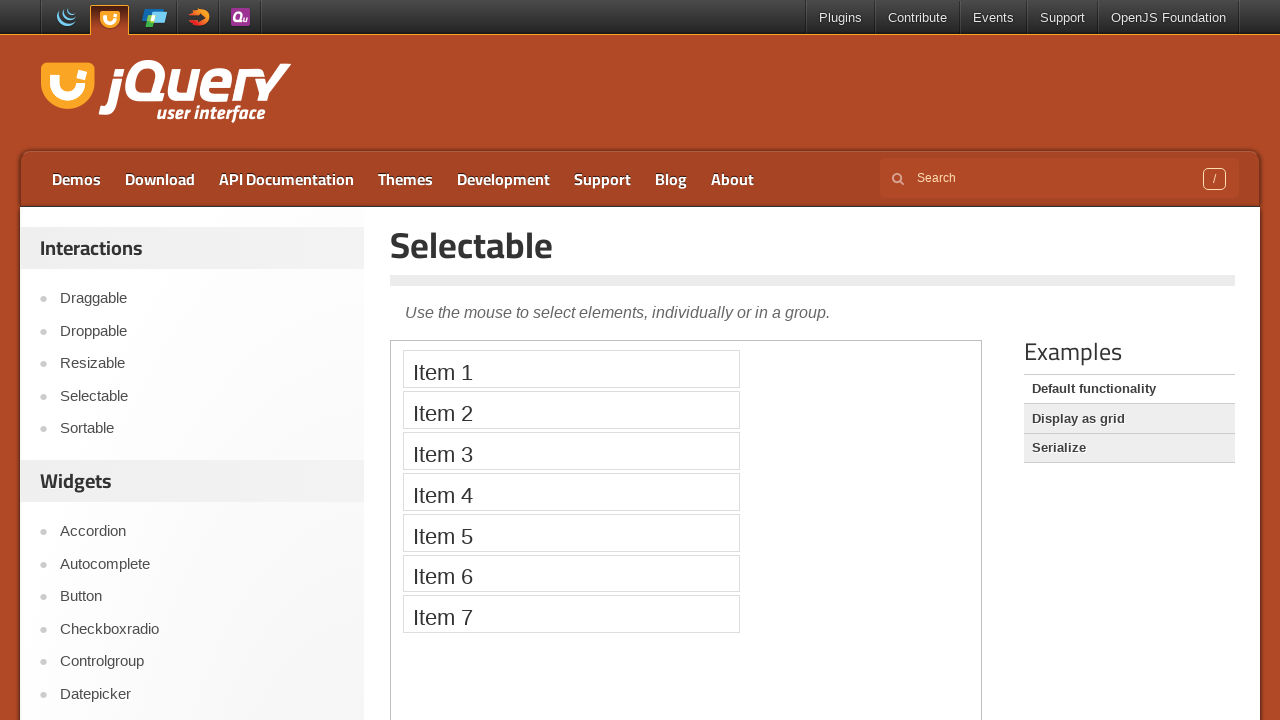

Clicked first item with Shift modifier at (571, 369) on .demo-frame >> internal:control=enter-frame >> #selectable > li:nth-child(1)
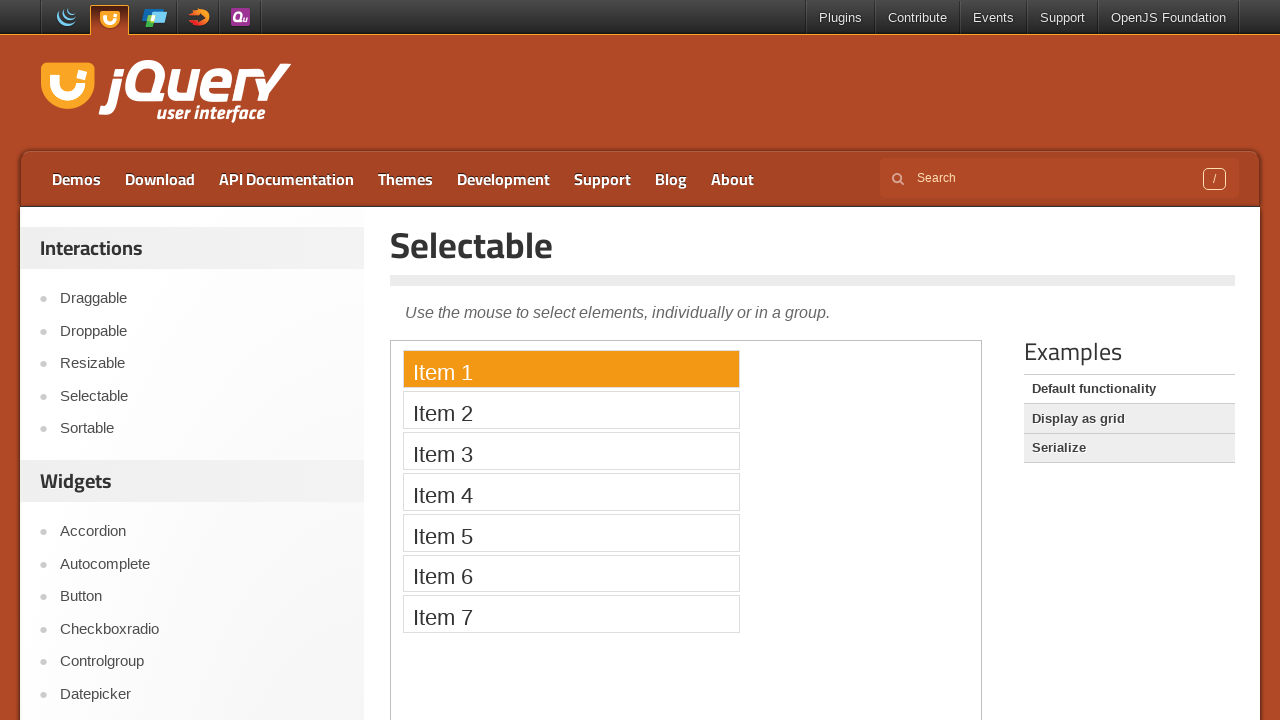

Clicked third item to complete multi-item selection at (571, 451) on .demo-frame >> internal:control=enter-frame >> #selectable > li:nth-child(3)
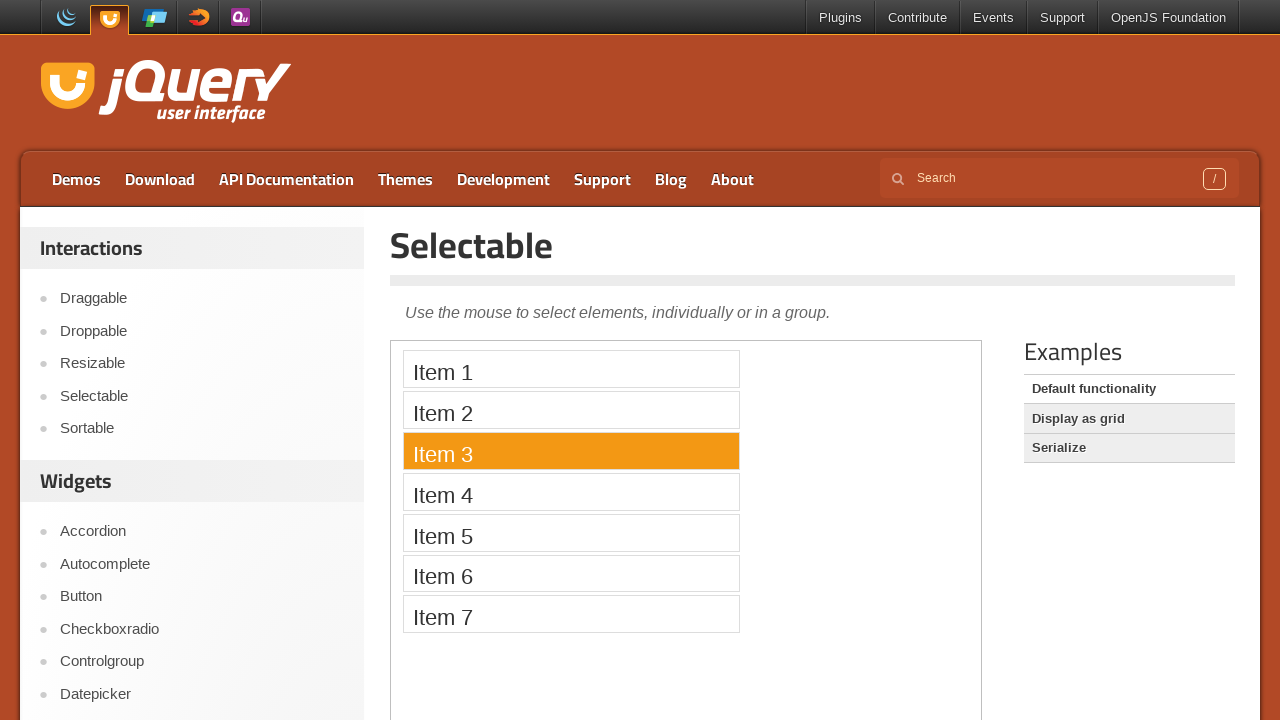

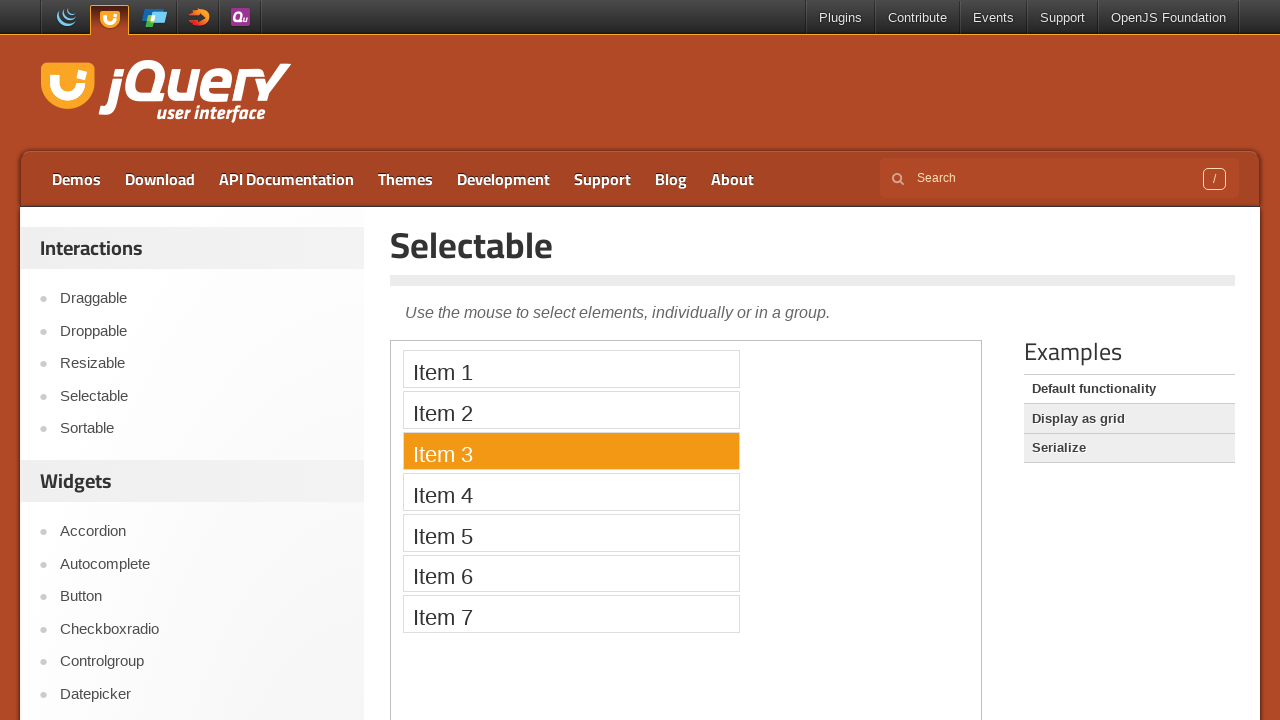